Tests handling a confirm dialog by accepting it

Starting URL: https://testpages.eviltester.com/styled/alerts/alert-test.html

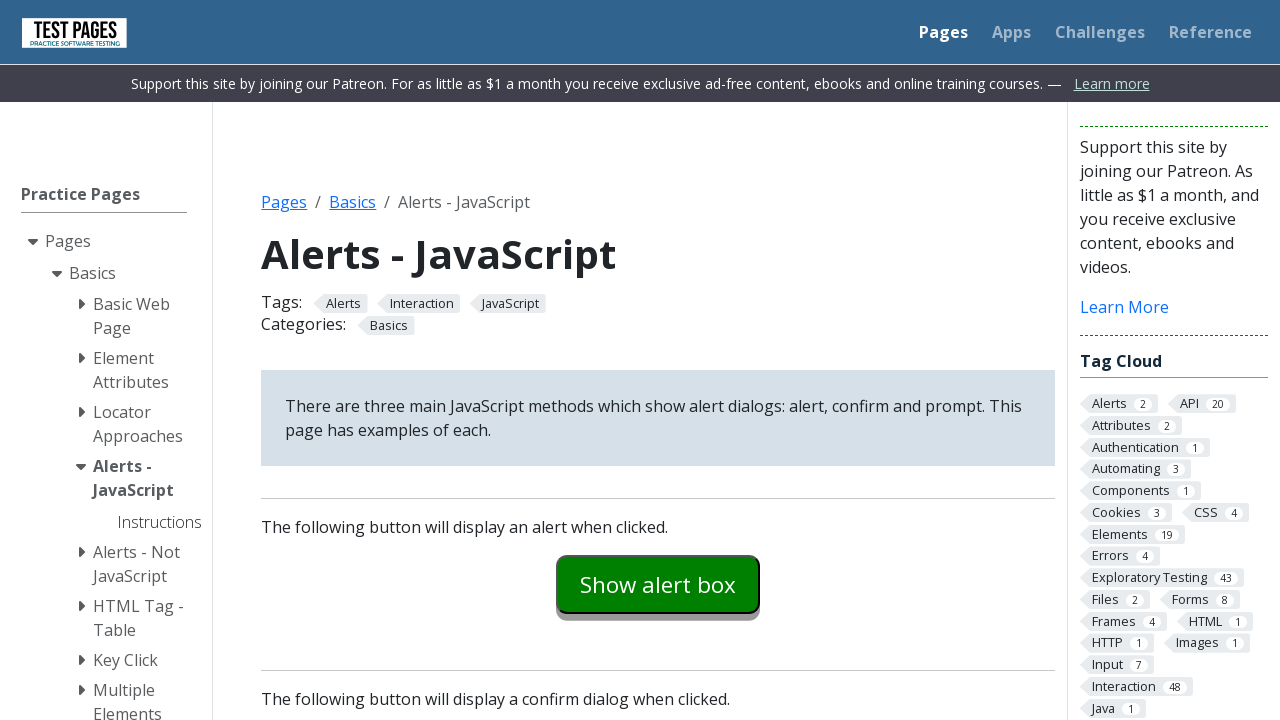

Set up dialog handler to accept confirm dialogs
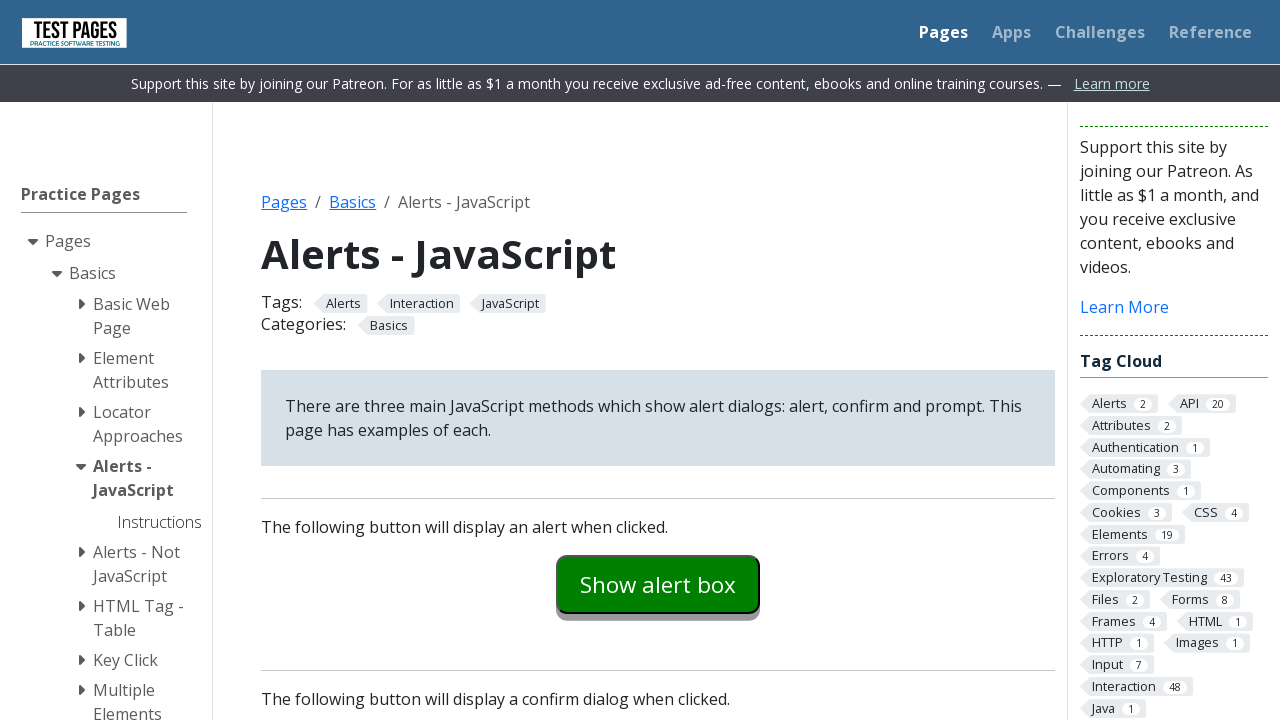

Clicked confirm button to trigger confirm dialog at (658, 360) on #confirmexample
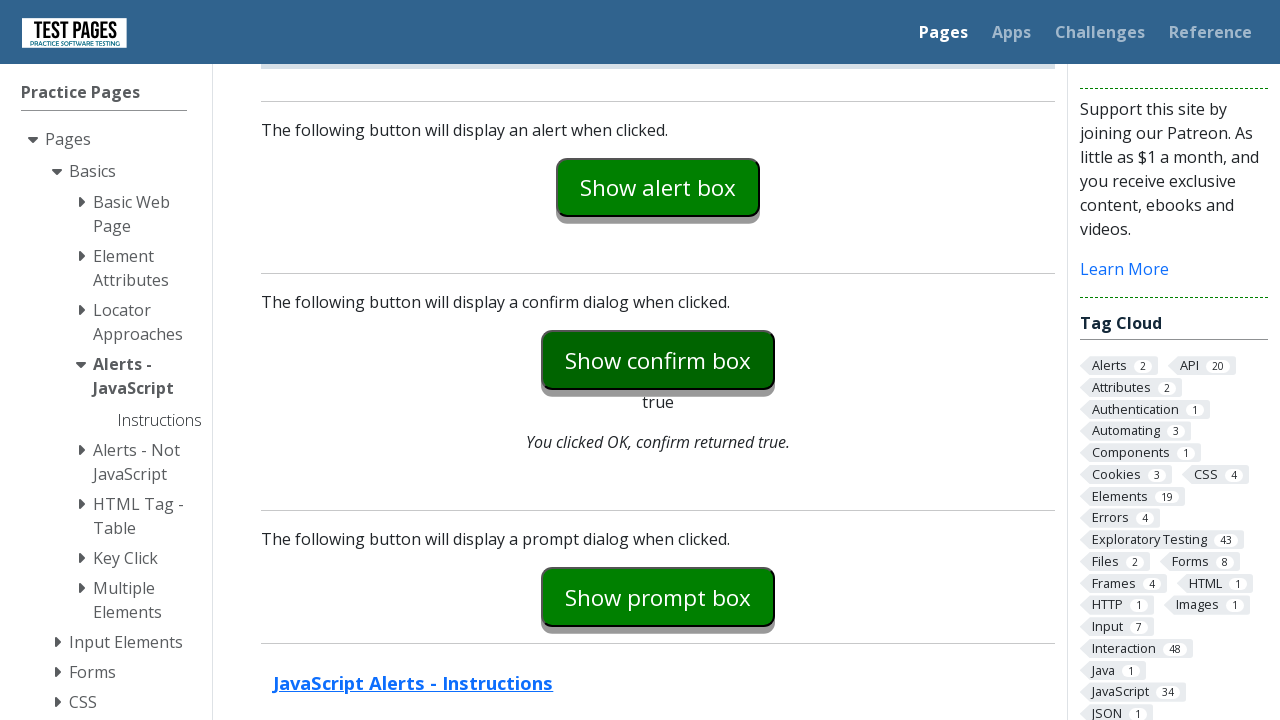

Confirmed dialog was accepted - explanation text appeared
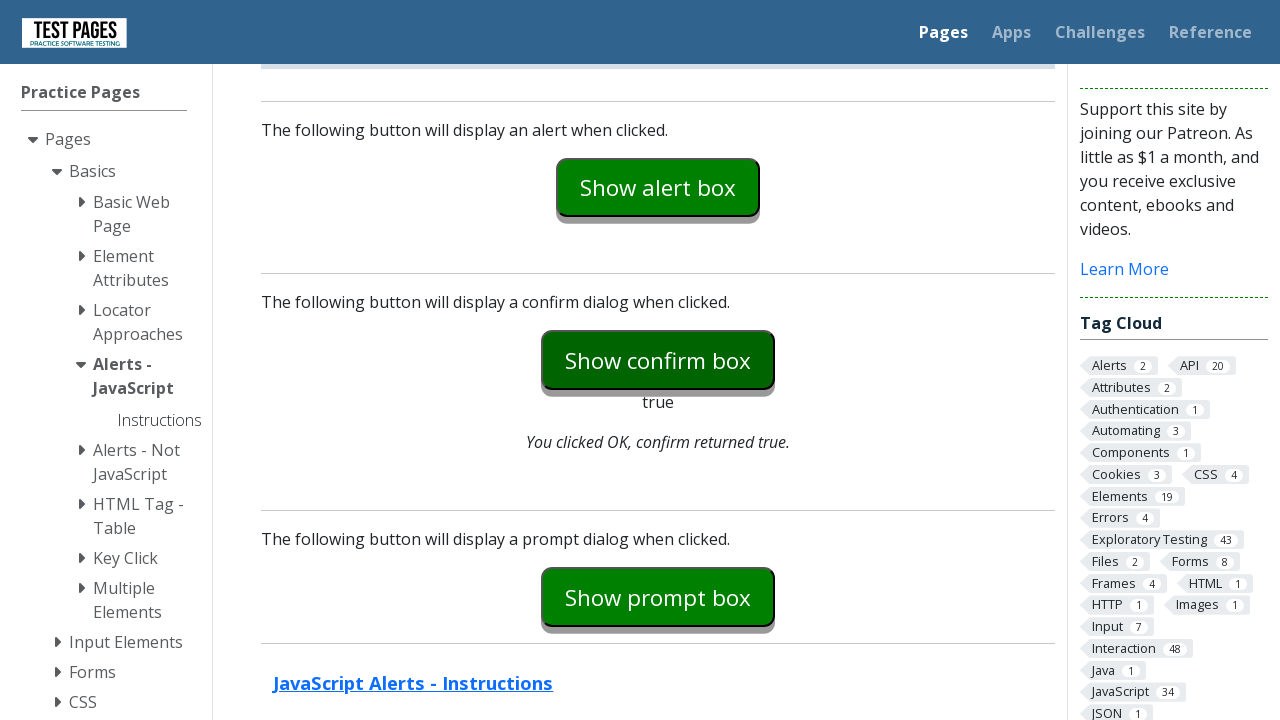

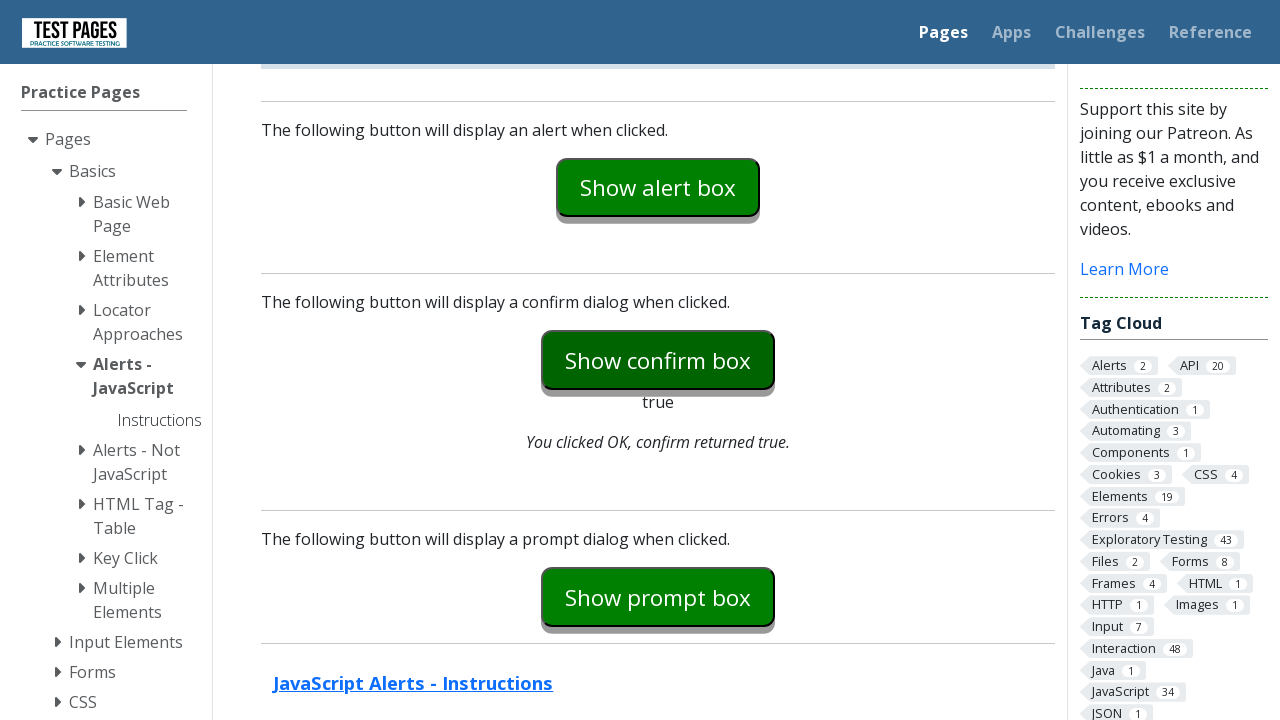